Navigates to Rahul Shetty Academy website and retrieves the page title

Starting URL: https://www.rahulshettyacademy.com/

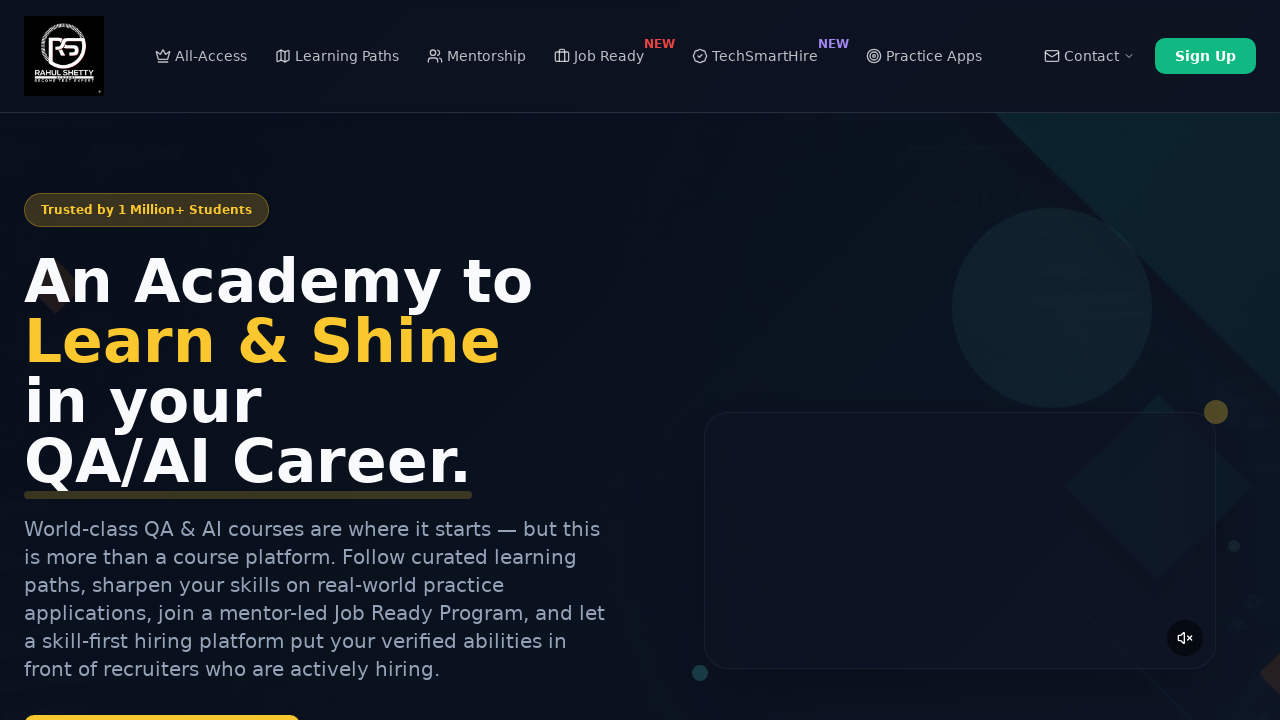

Navigated to Rahul Shetty Academy website
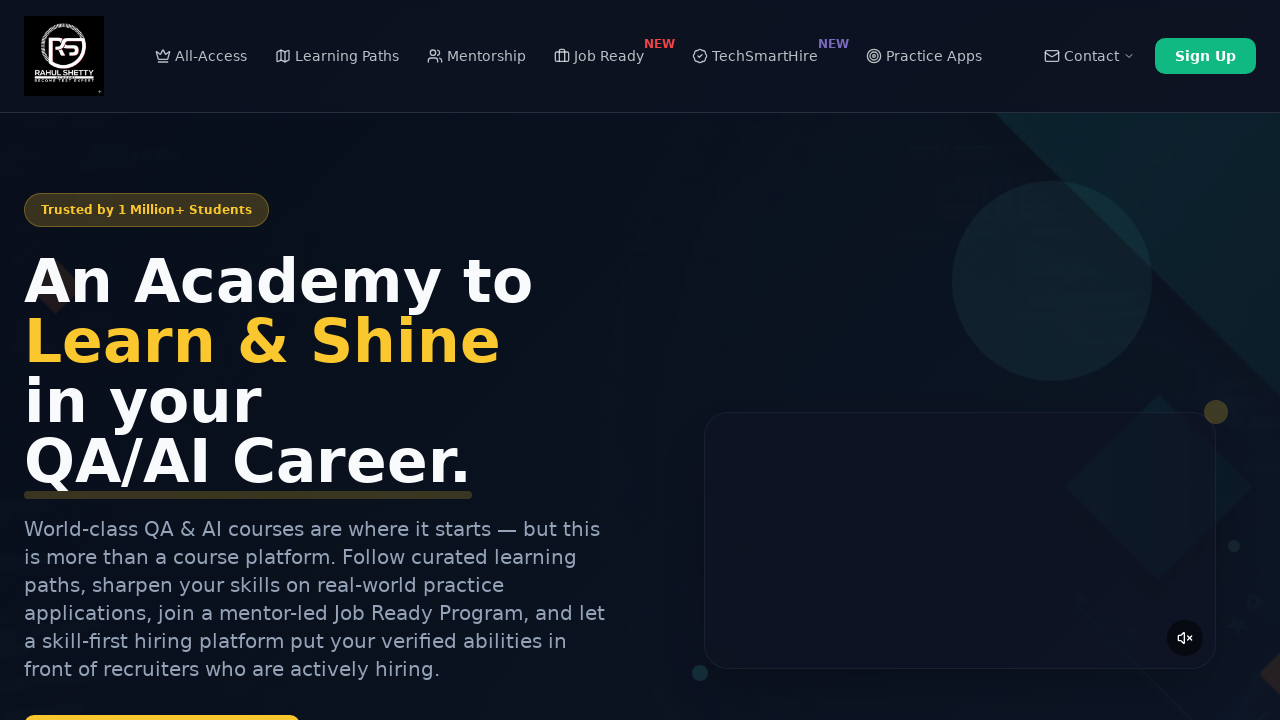

Retrieved page title: Rahul Shetty Academy | QA Automation, Playwright, AI Testing & Online Training
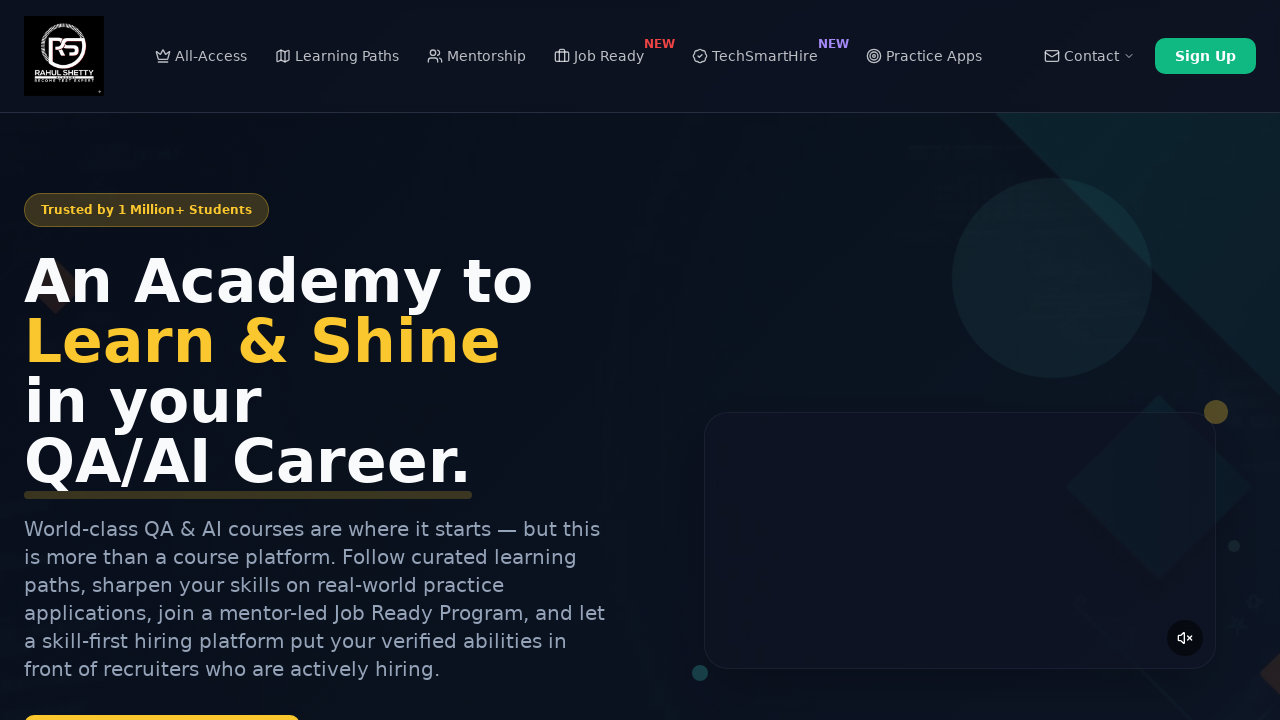

Printed page title to console
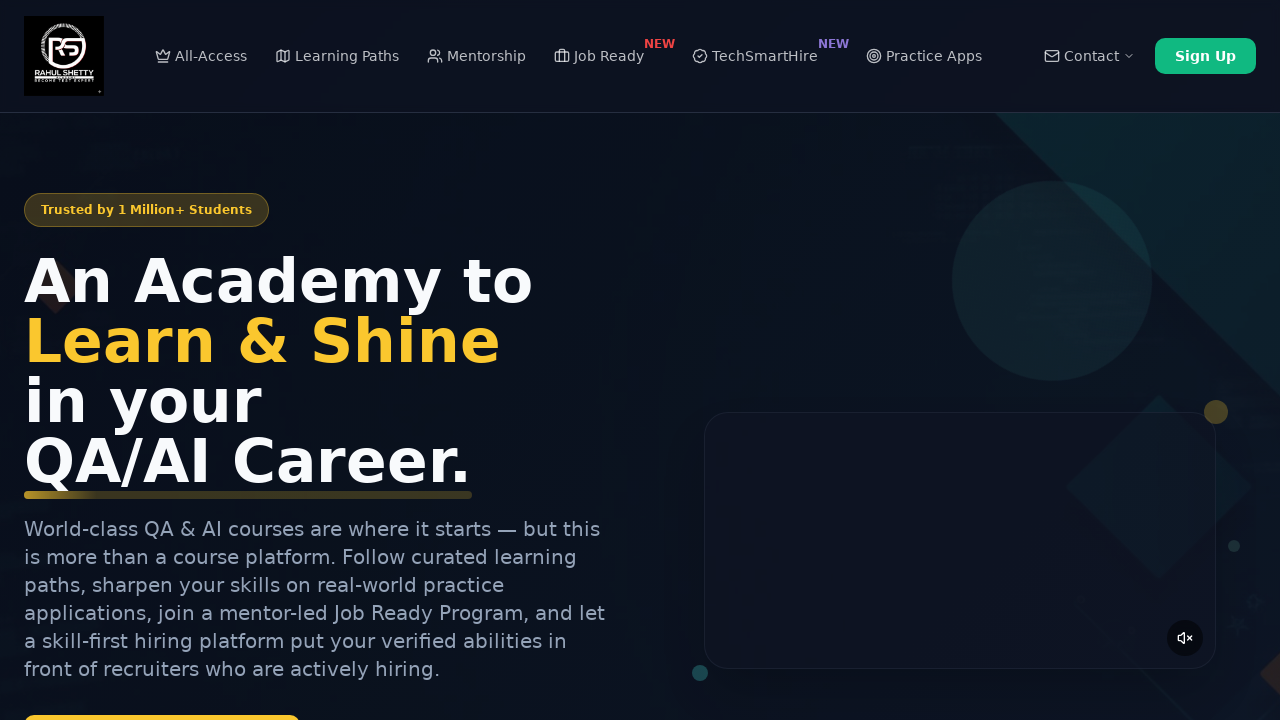

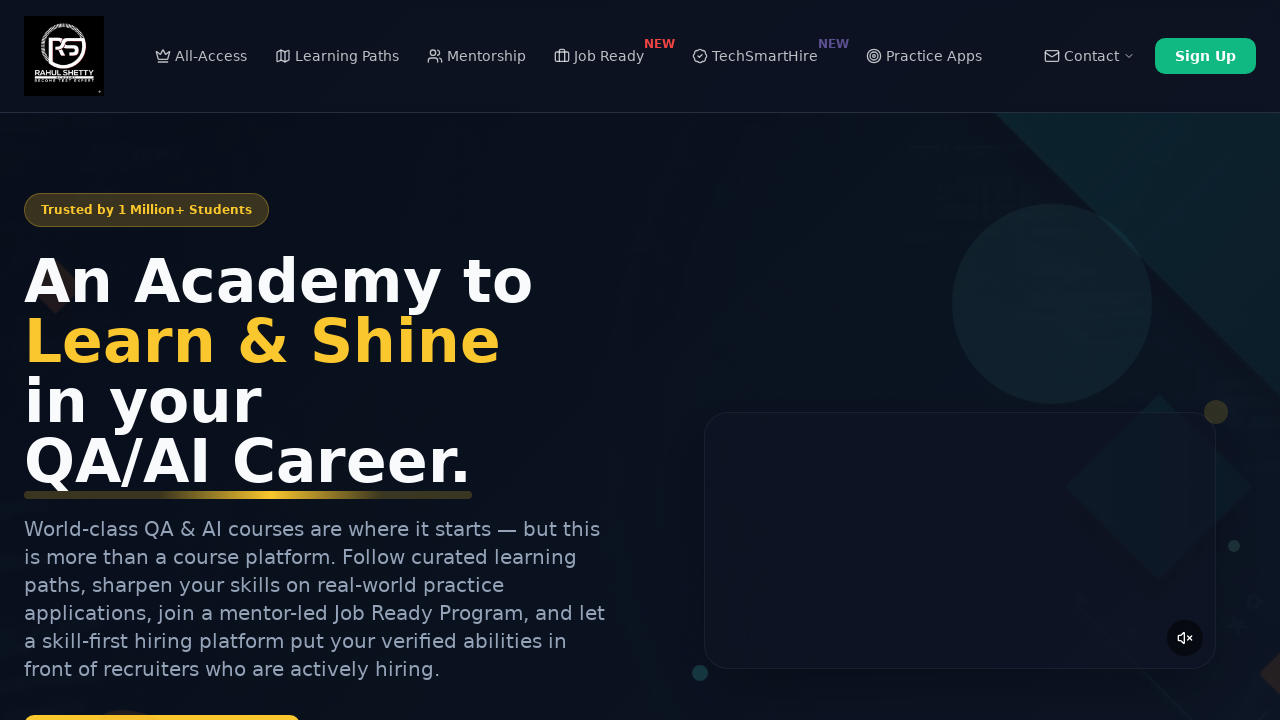